Tests adding a new todo item by filling the input field, pressing Enter, and verifying the item appears in the list

Starting URL: https://todomvc.com/examples/react/dist/

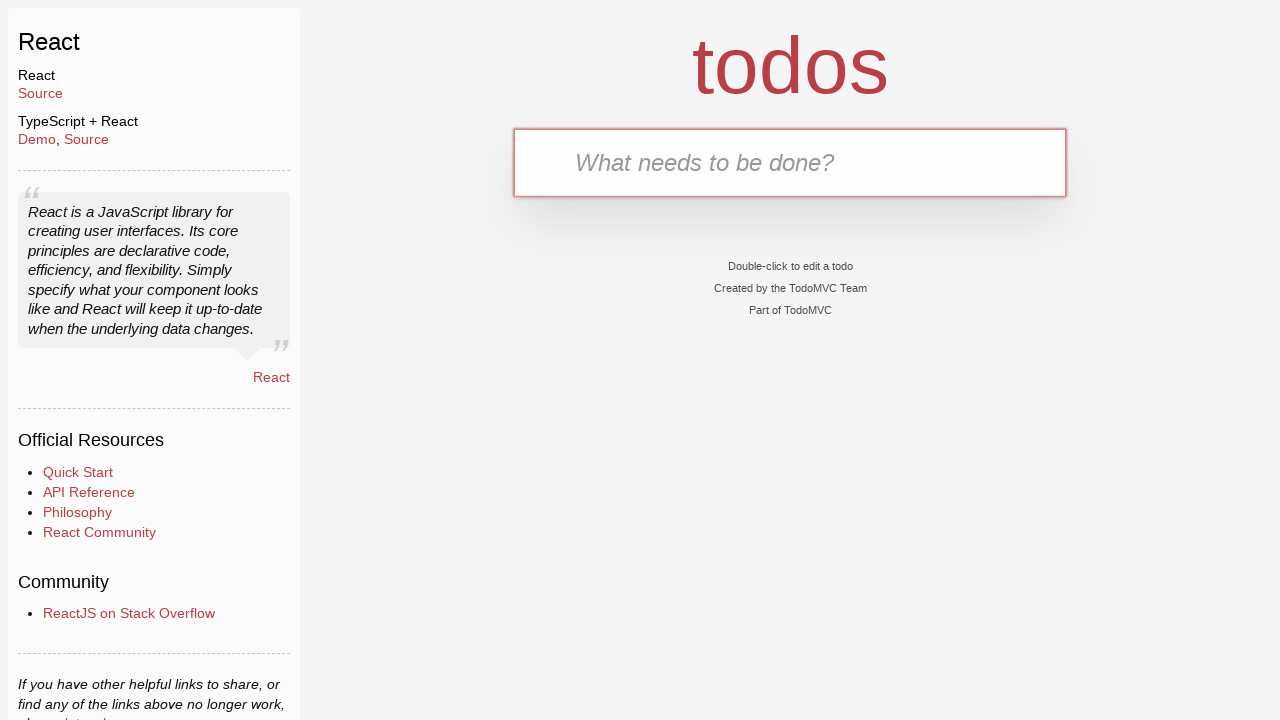

Filled new todo input field with 'Buy Milk' on .new-todo
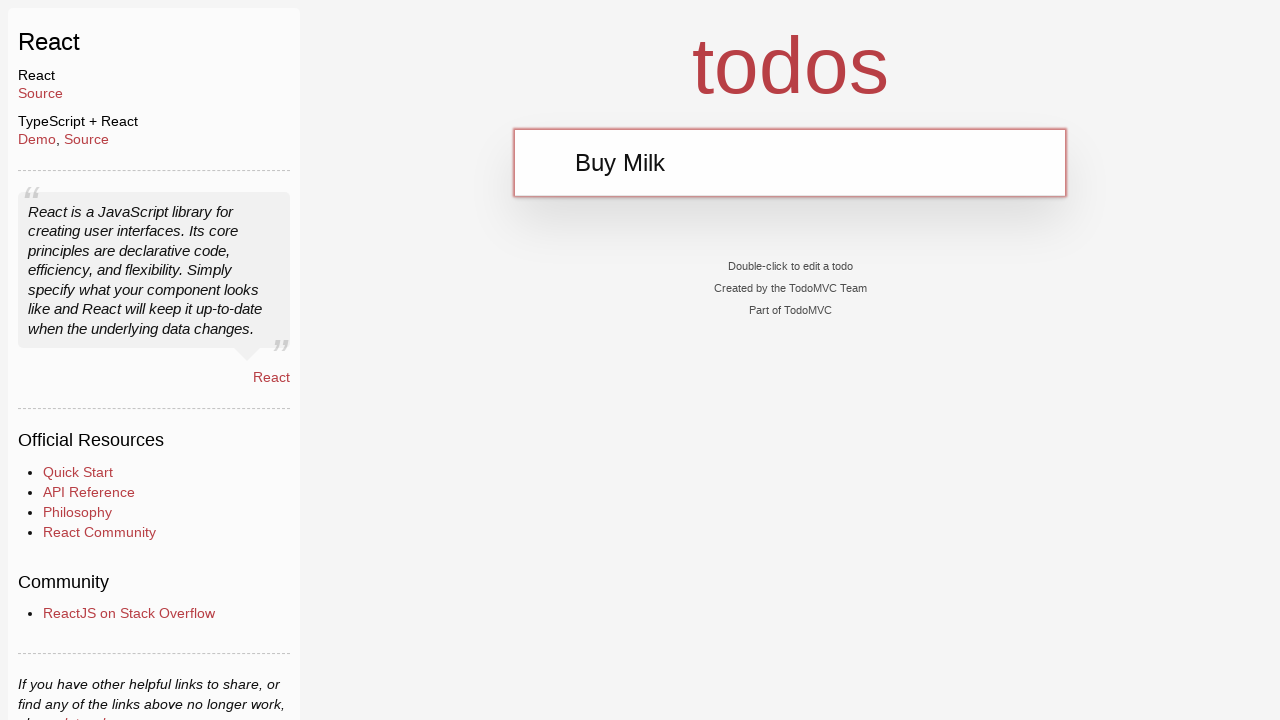

Pressed Enter to add the todo item
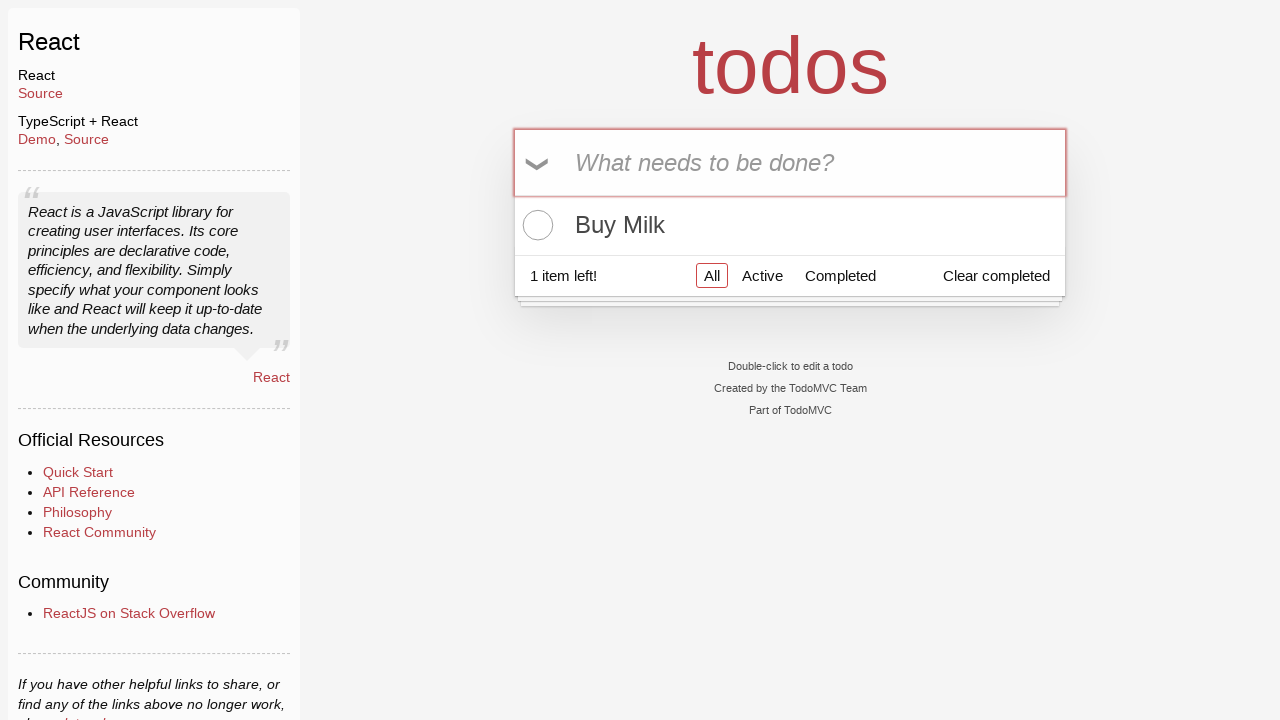

Located todo item element in the list
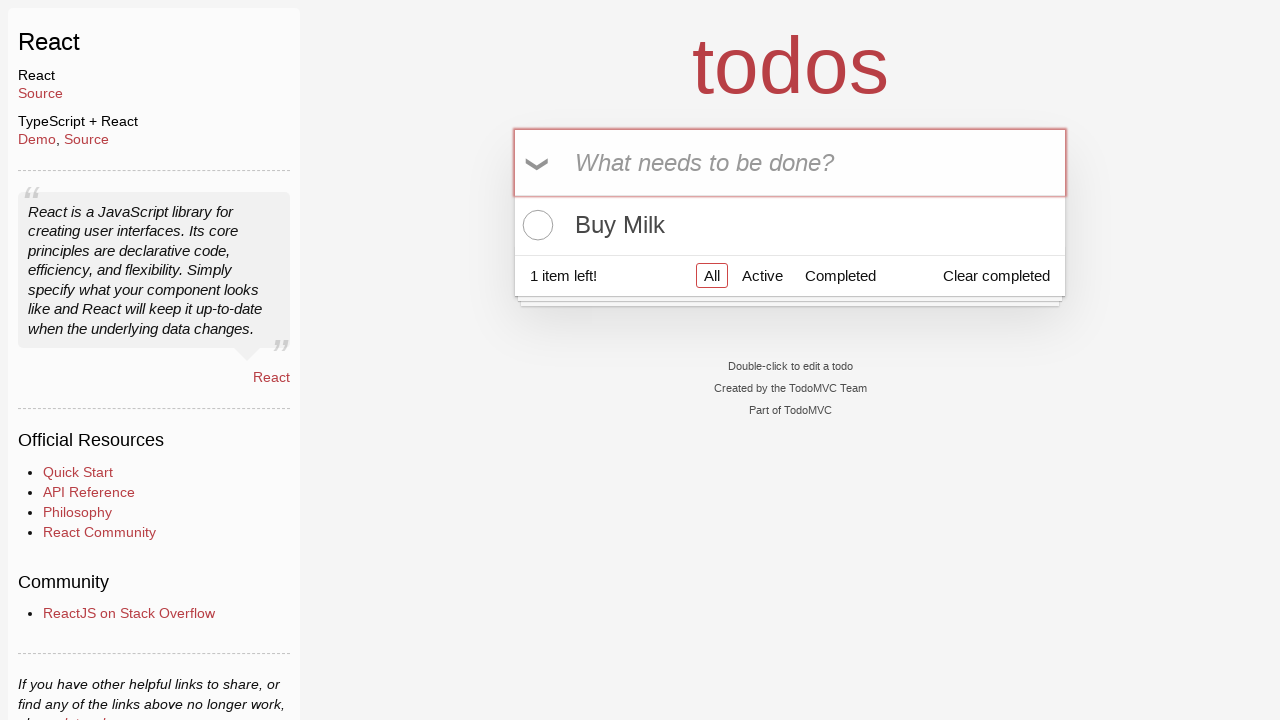

Verified todo item appears in the todo list
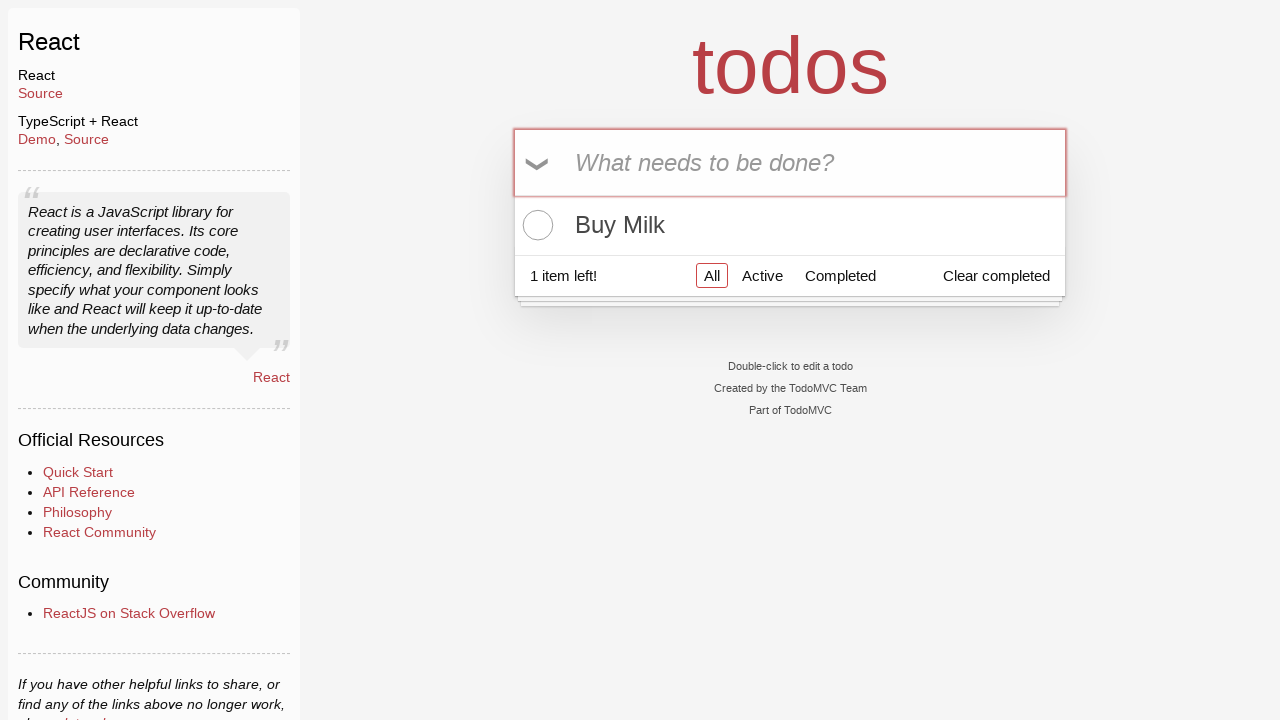

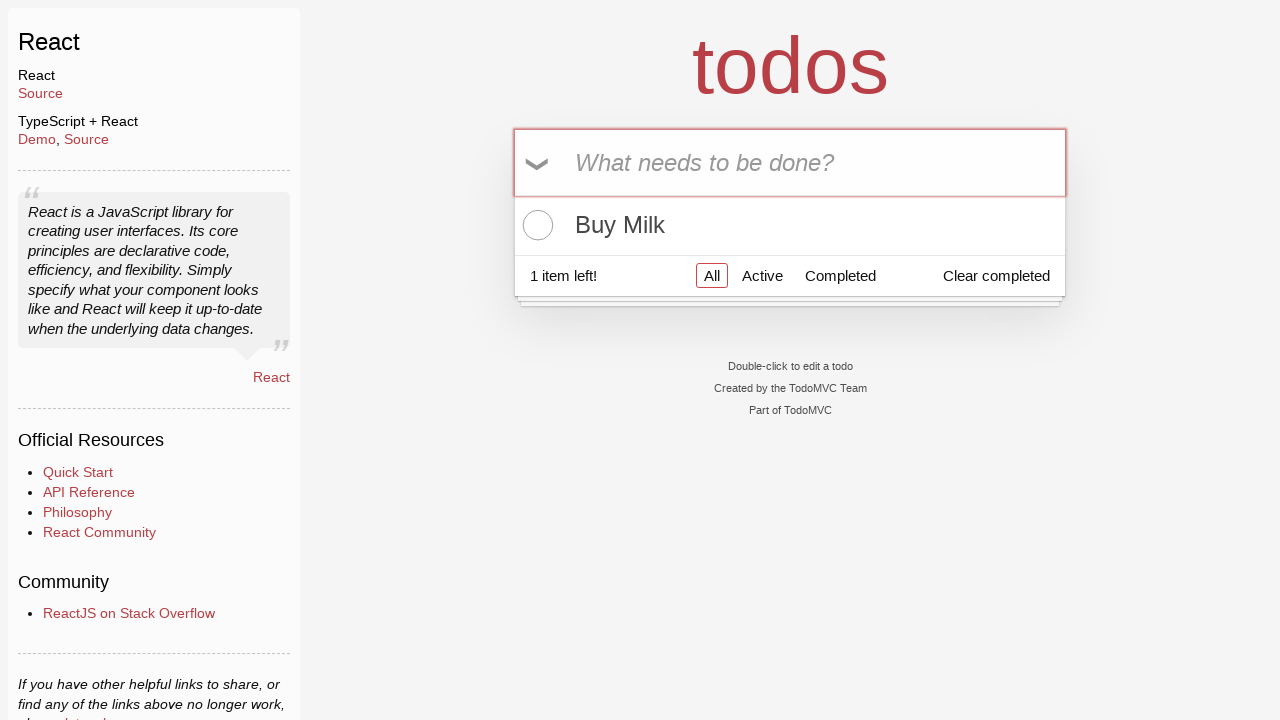